Tests adding a new todo item by clicking on the input field, typing a task, and pressing Enter to submit

Starting URL: https://demo.playwright.dev/todomvc/#/

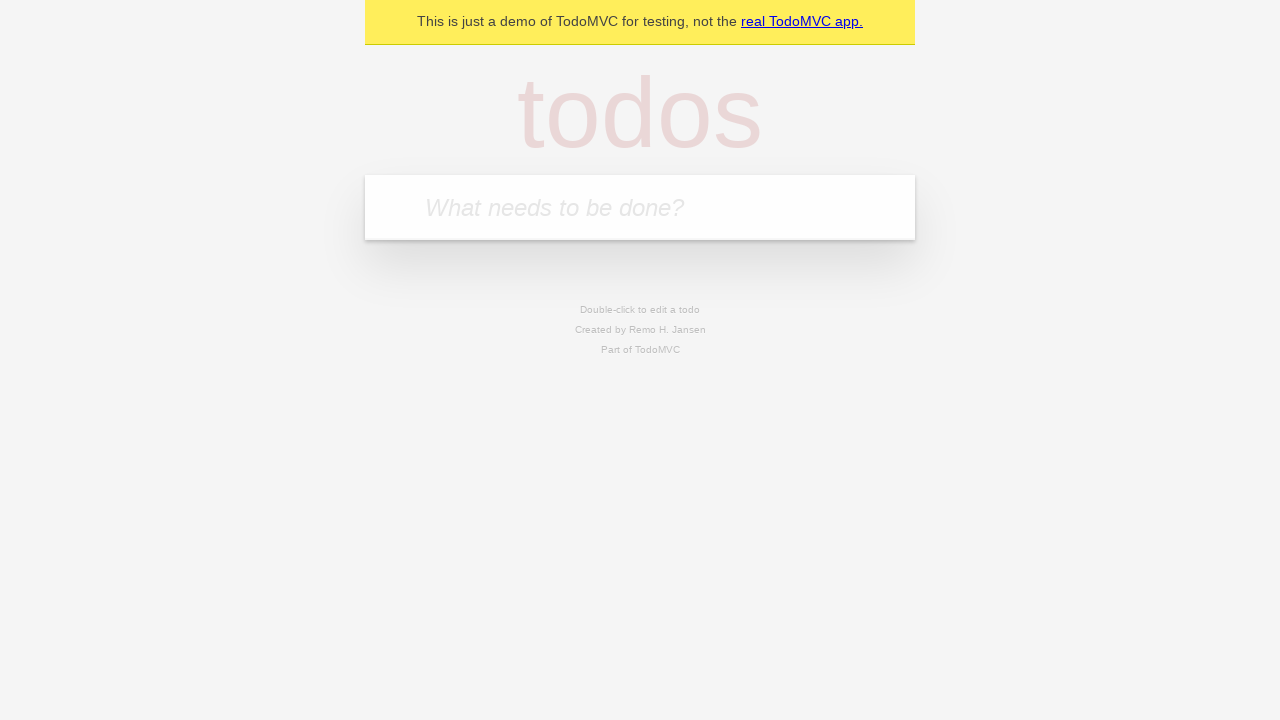

Clicked on the todo input field at (640, 207) on internal:attr=[placeholder="What needs to be done?"i]
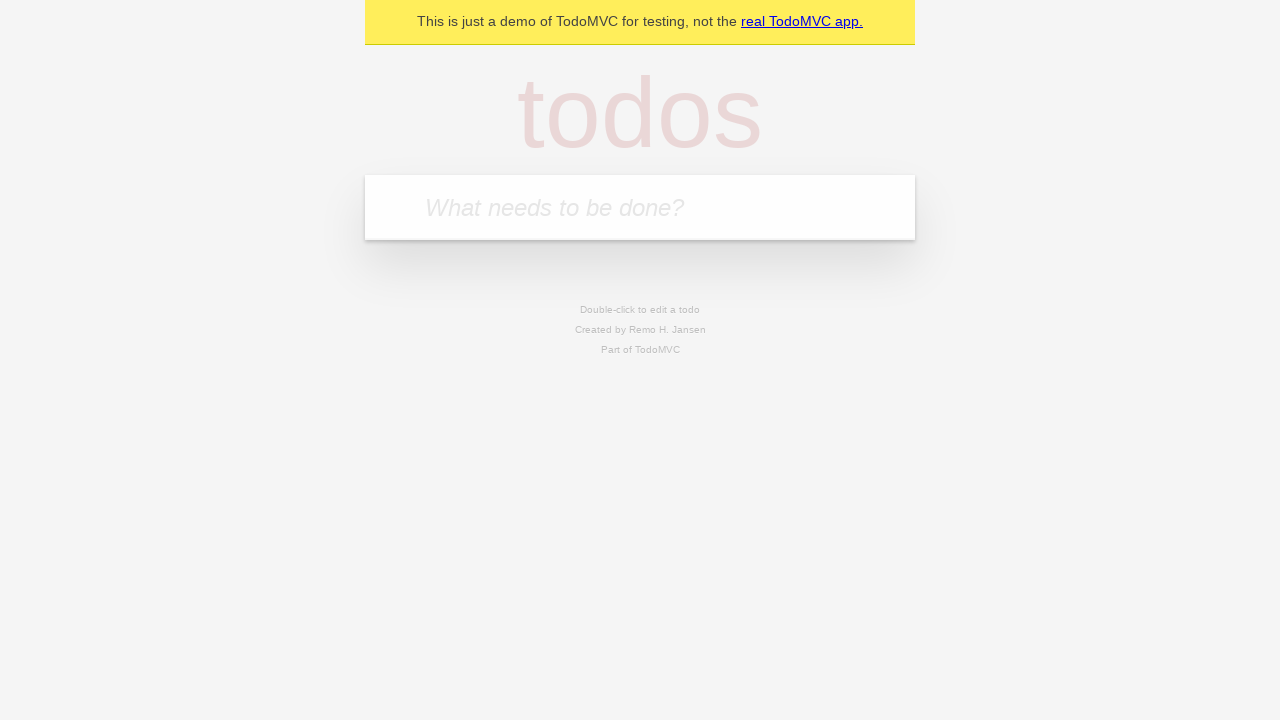

Filled todo input field with 'Создать первый сценарий playwright' on internal:attr=[placeholder="What needs to be done?"i]
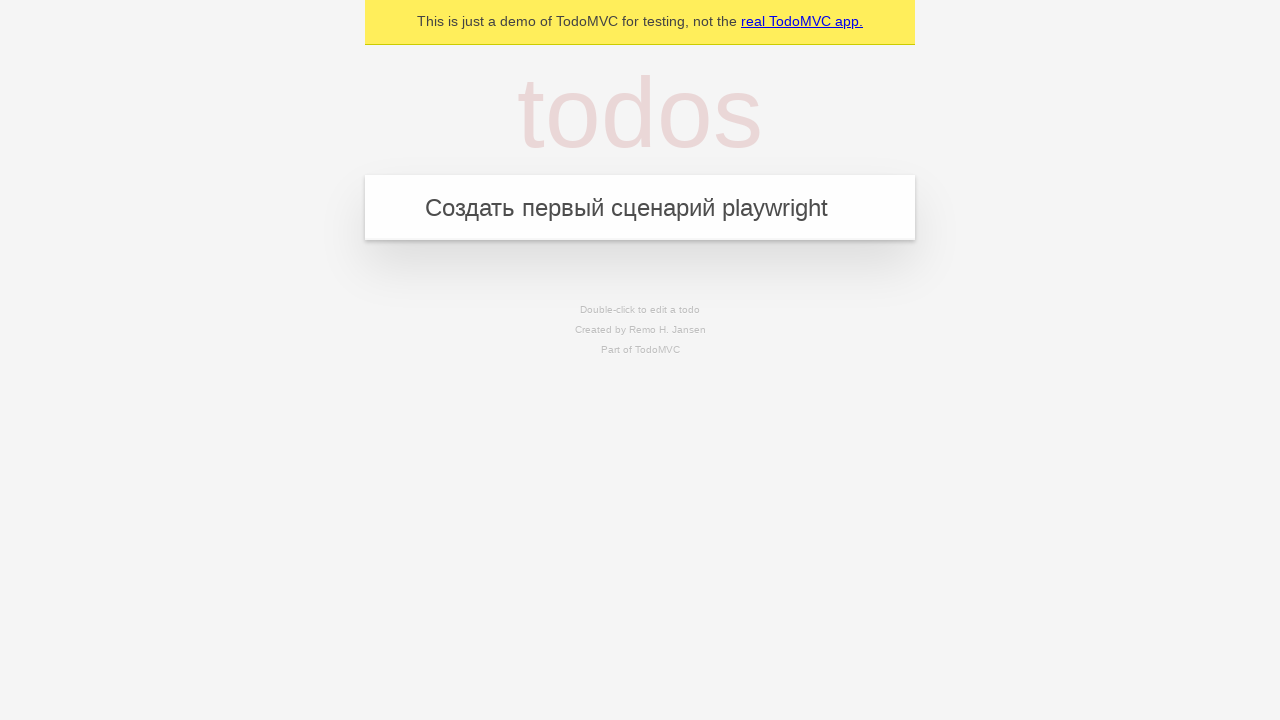

Pressed Enter to submit the new todo item on internal:attr=[placeholder="What needs to be done?"i]
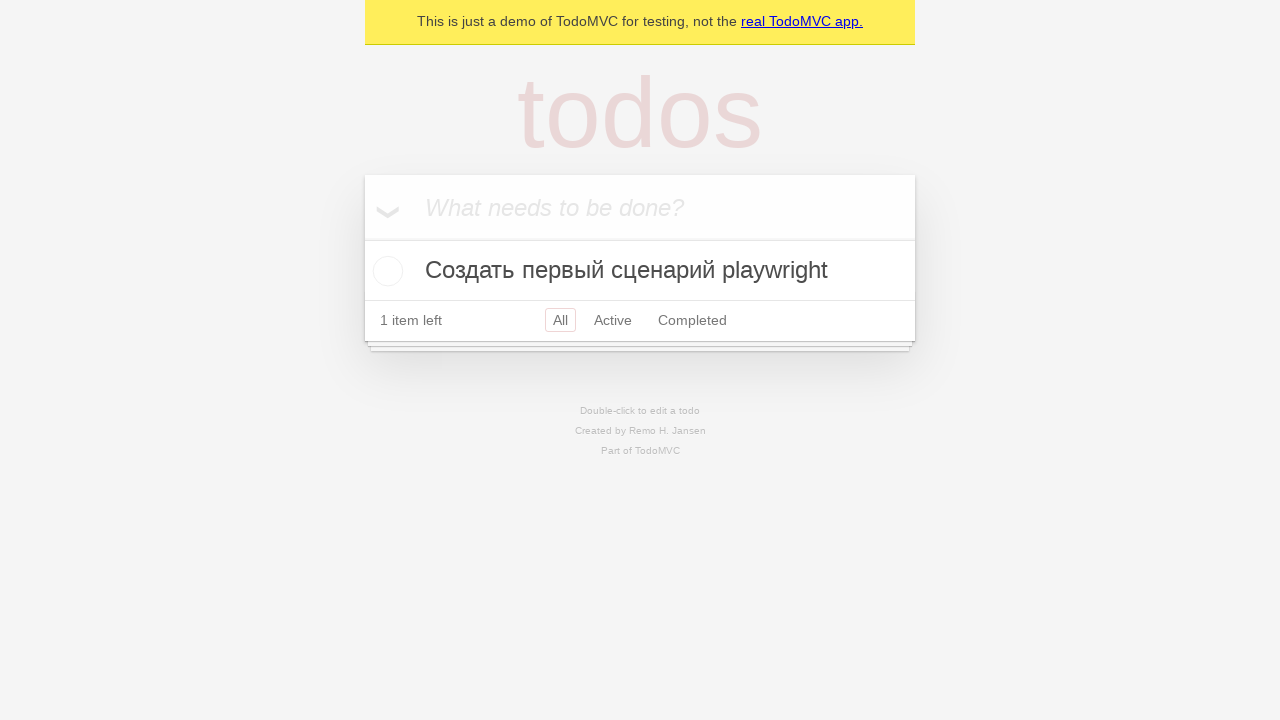

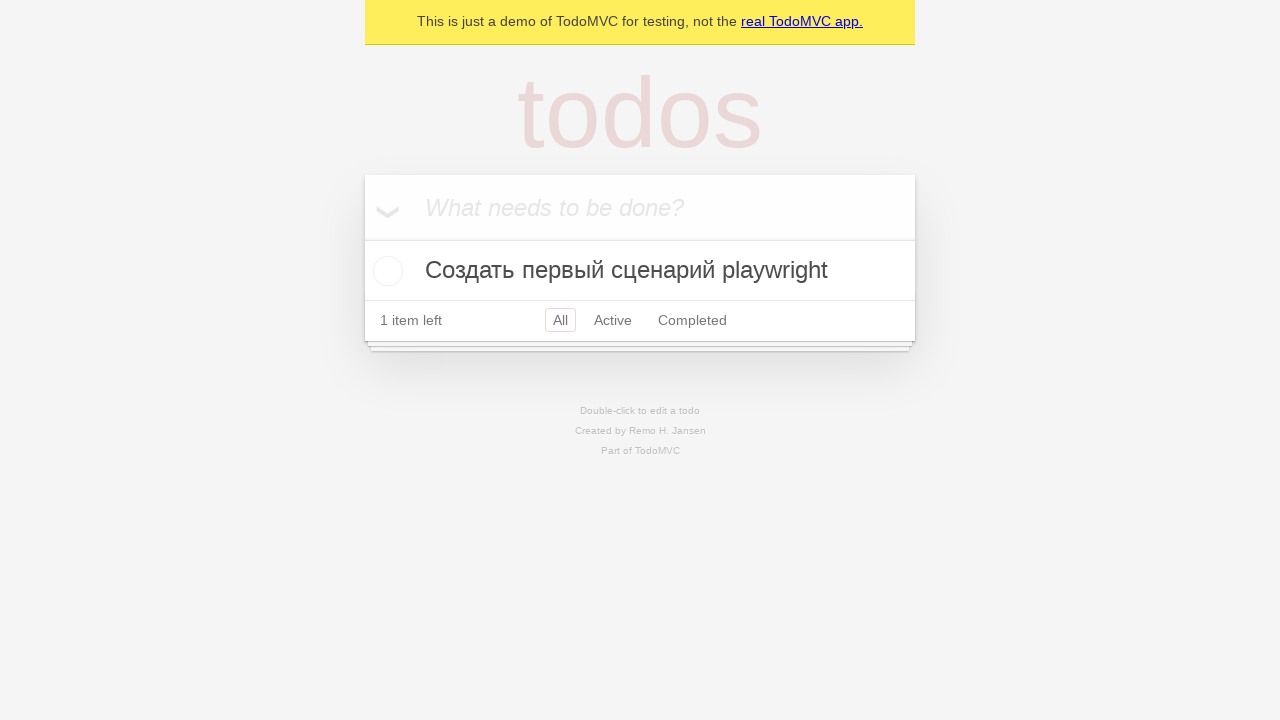